Tests the confirmation alert functionality by entering a name in a text field, clicking the confirm button, and handling the confirmation popup dialog.

Starting URL: https://rahulshettyacademy.com/AutomationPractice/

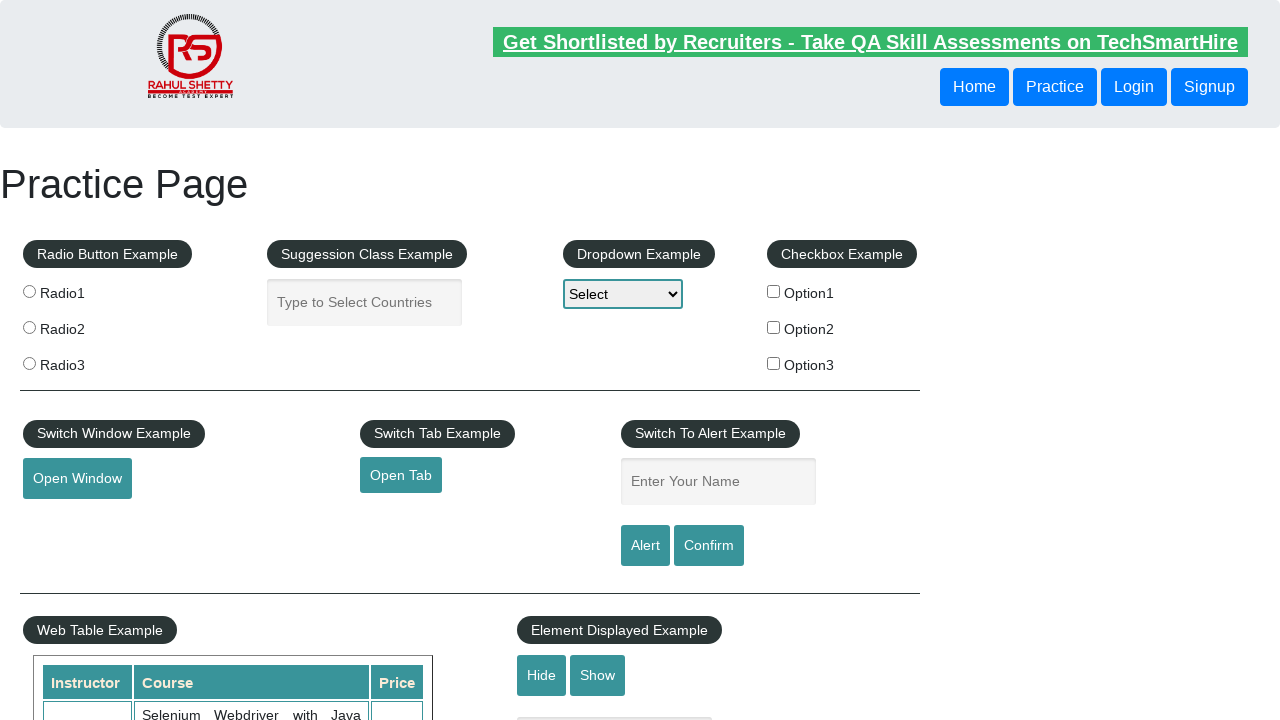

Waited for name input field to be available
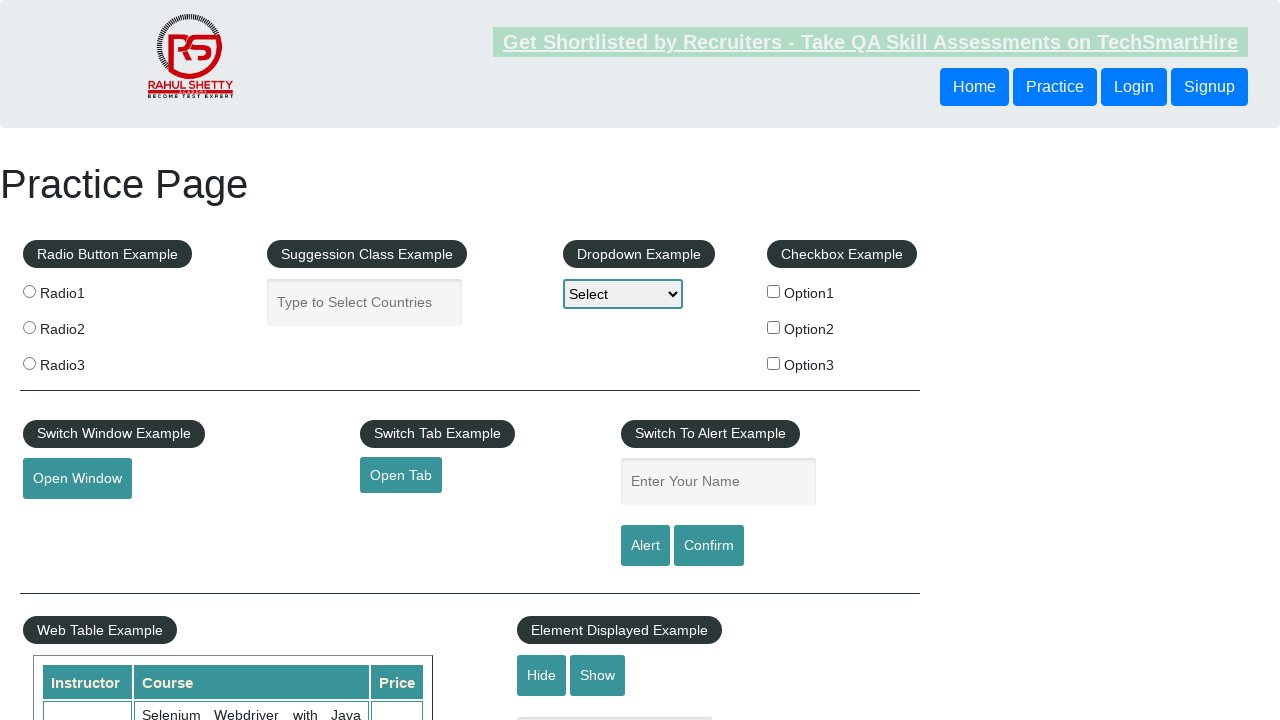

Filled name input field with 'JohnDoe' on input[name='enter-name']
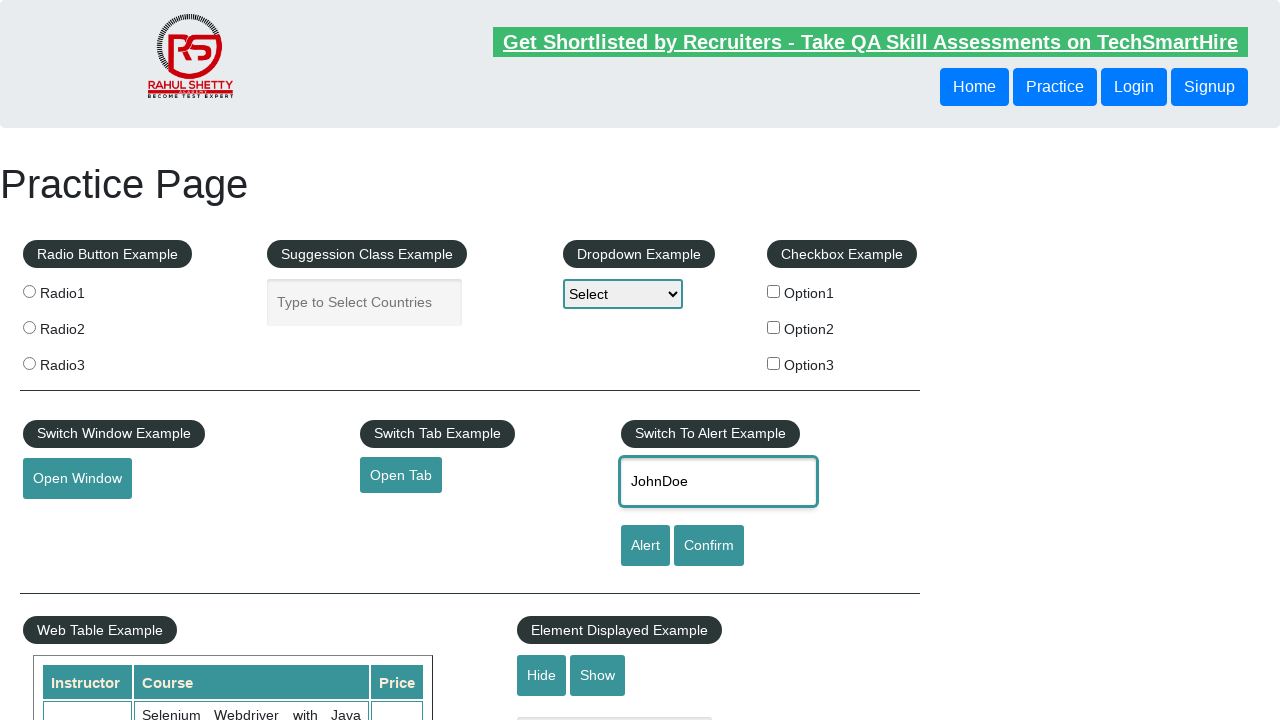

Clicked confirm button at (709, 546) on #confirmbtn
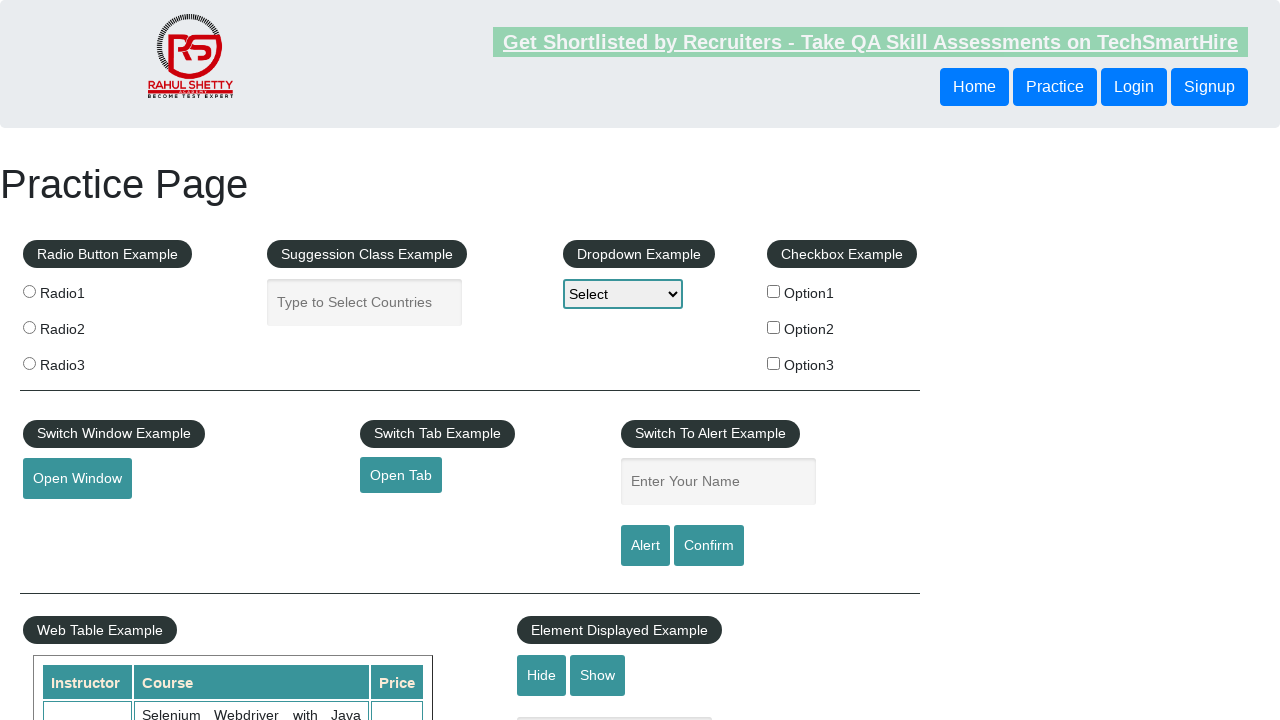

Set up dialog handler to accept confirmation popups
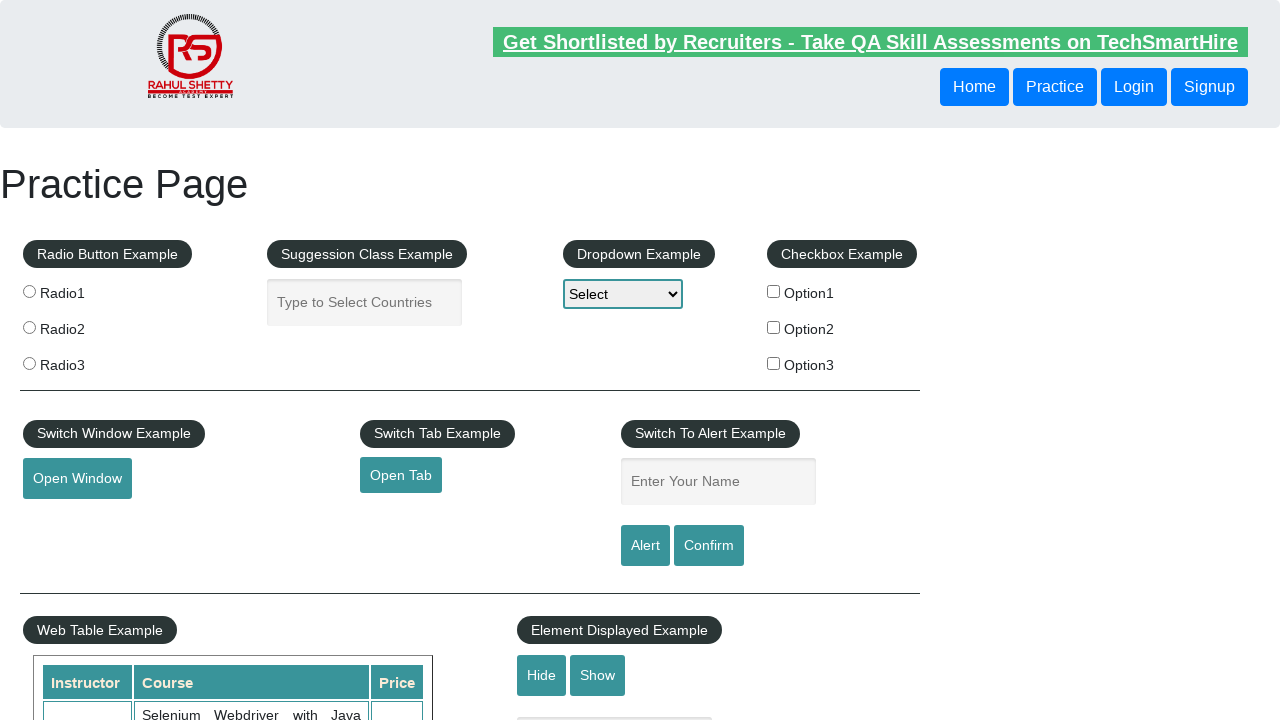

Re-clicked confirm button to trigger confirmation dialog at (709, 546) on #confirmbtn
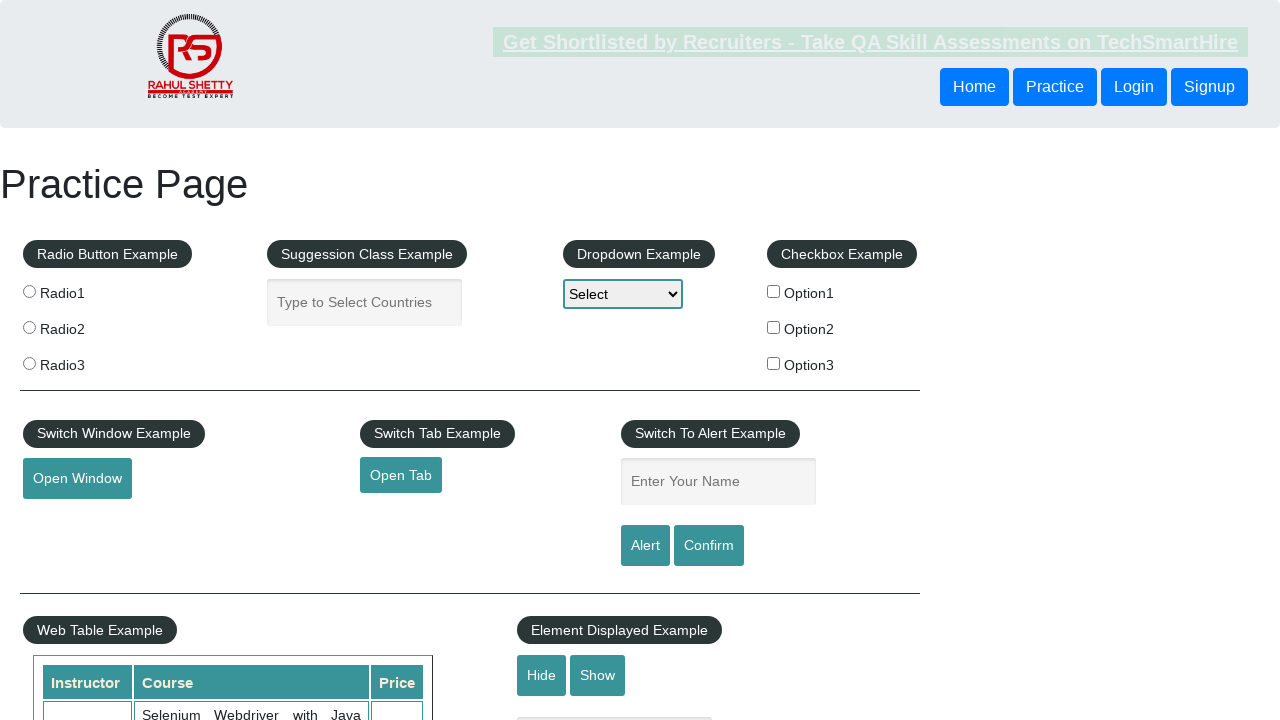

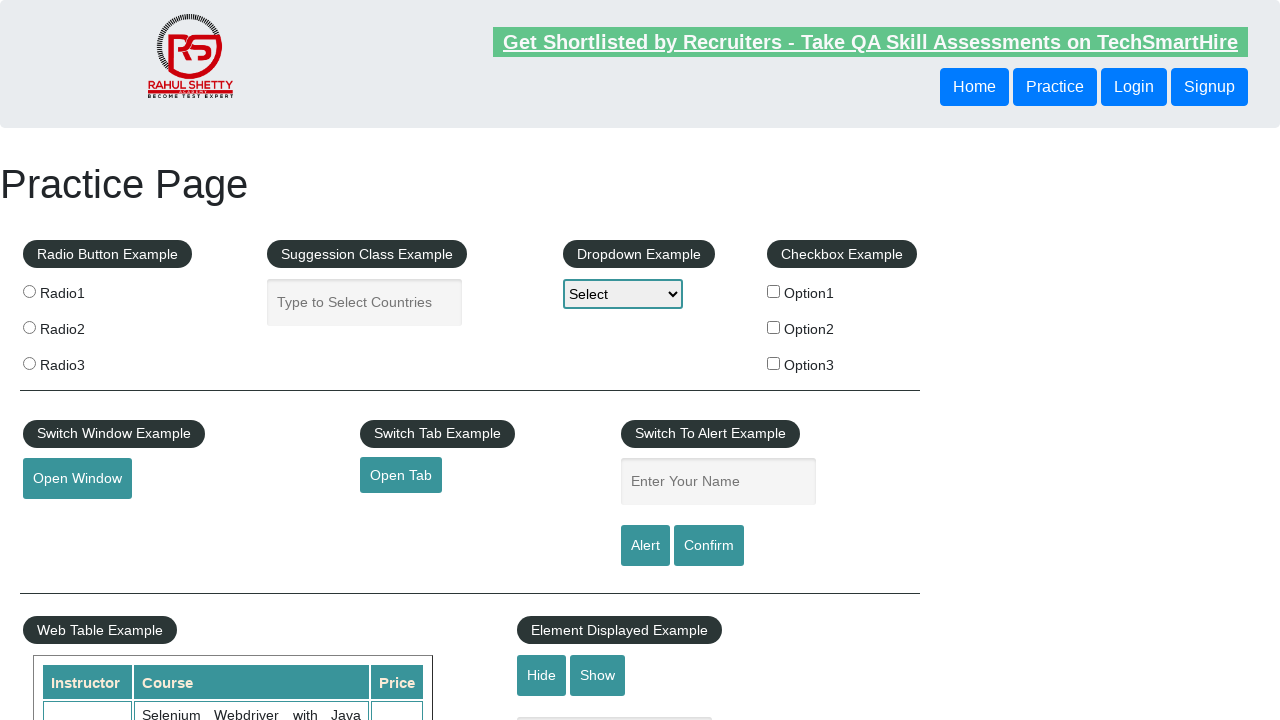